Navigates to the WebdriverIO homepage and verifies that the page loads correctly by checking the page title

Starting URL: http://webdriver.io

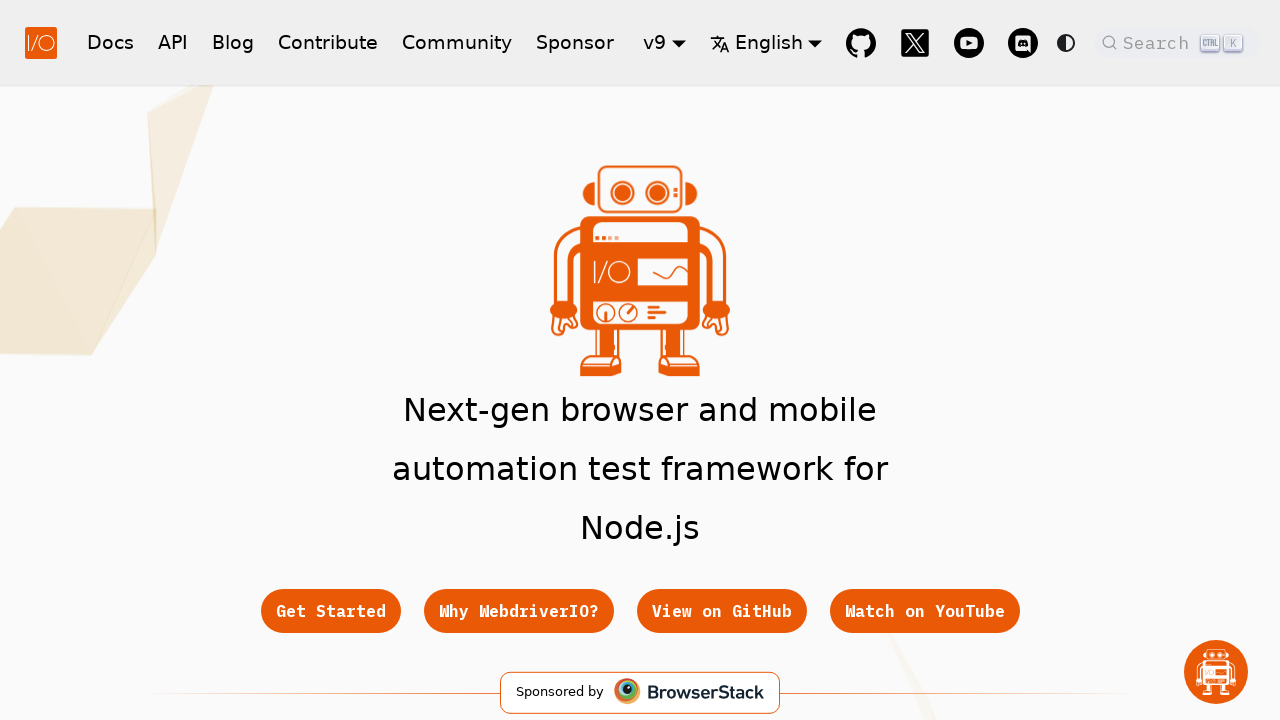

Waited for page to reach domcontentloaded state
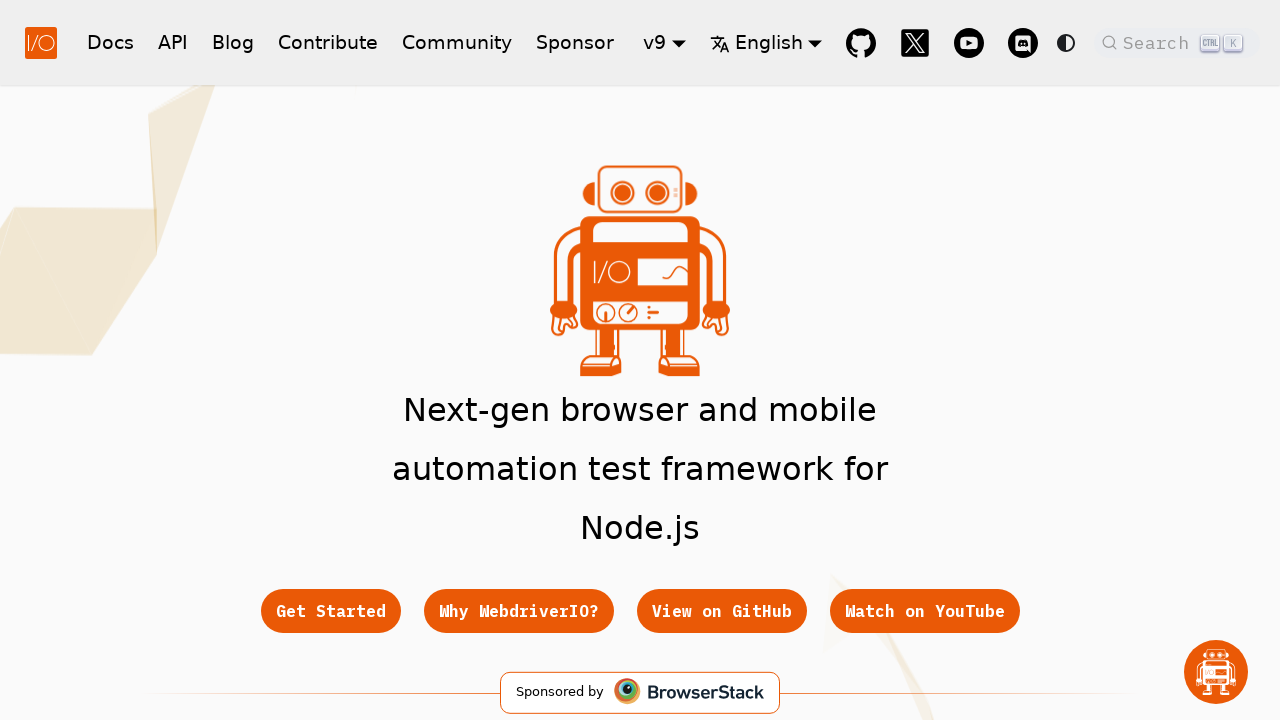

Retrieved page title: WebdriverIO · Next-gen browser and mobile automation test framework for Node.js | WebdriverIO
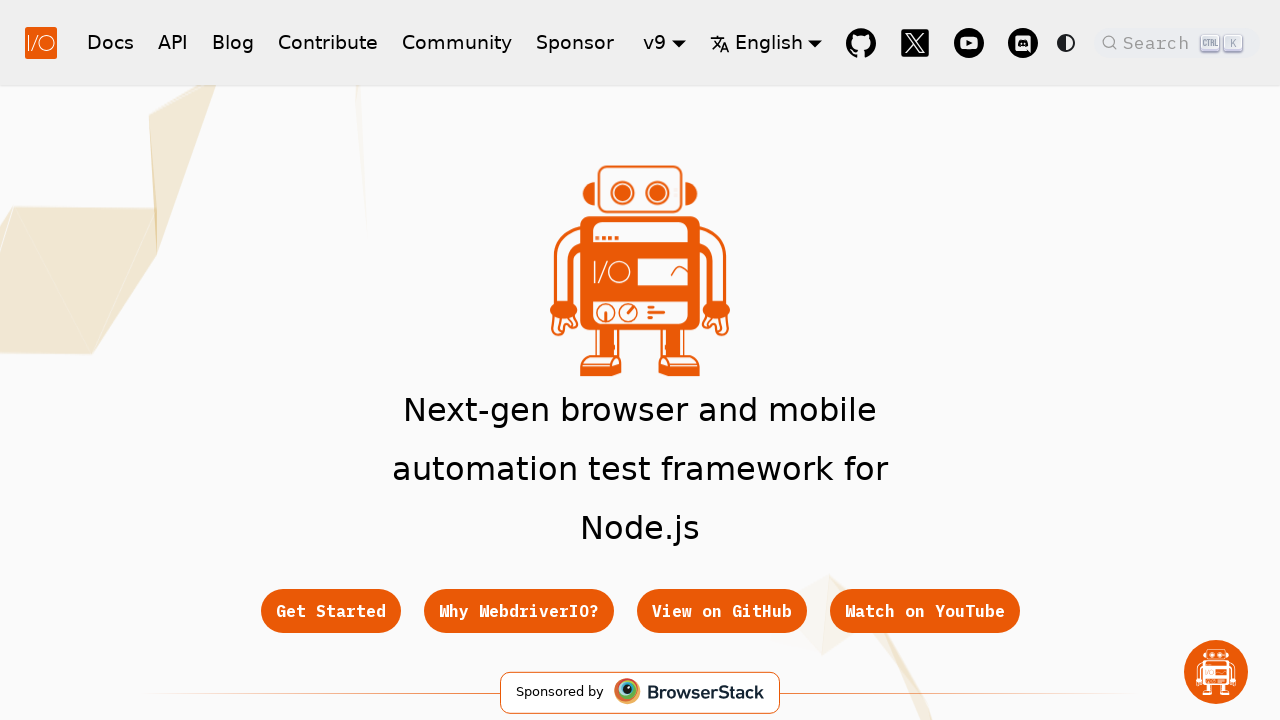

Verified that page title contains 'WebdriverIO'
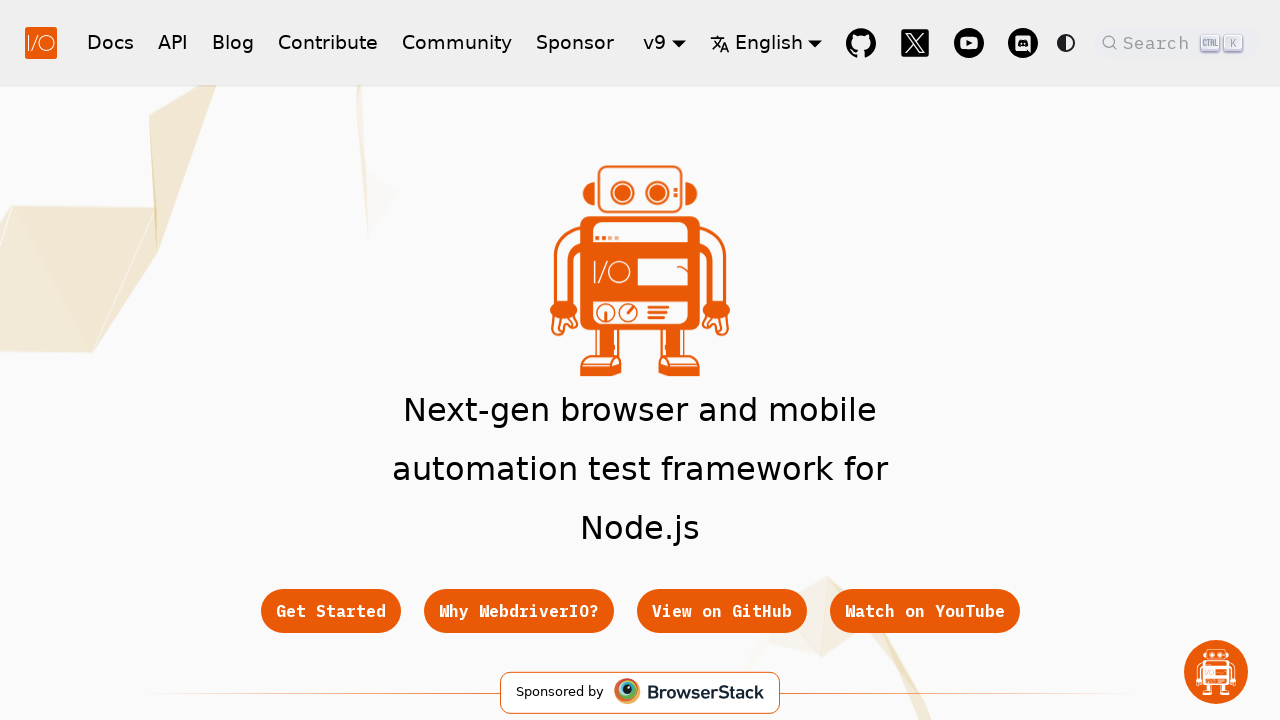

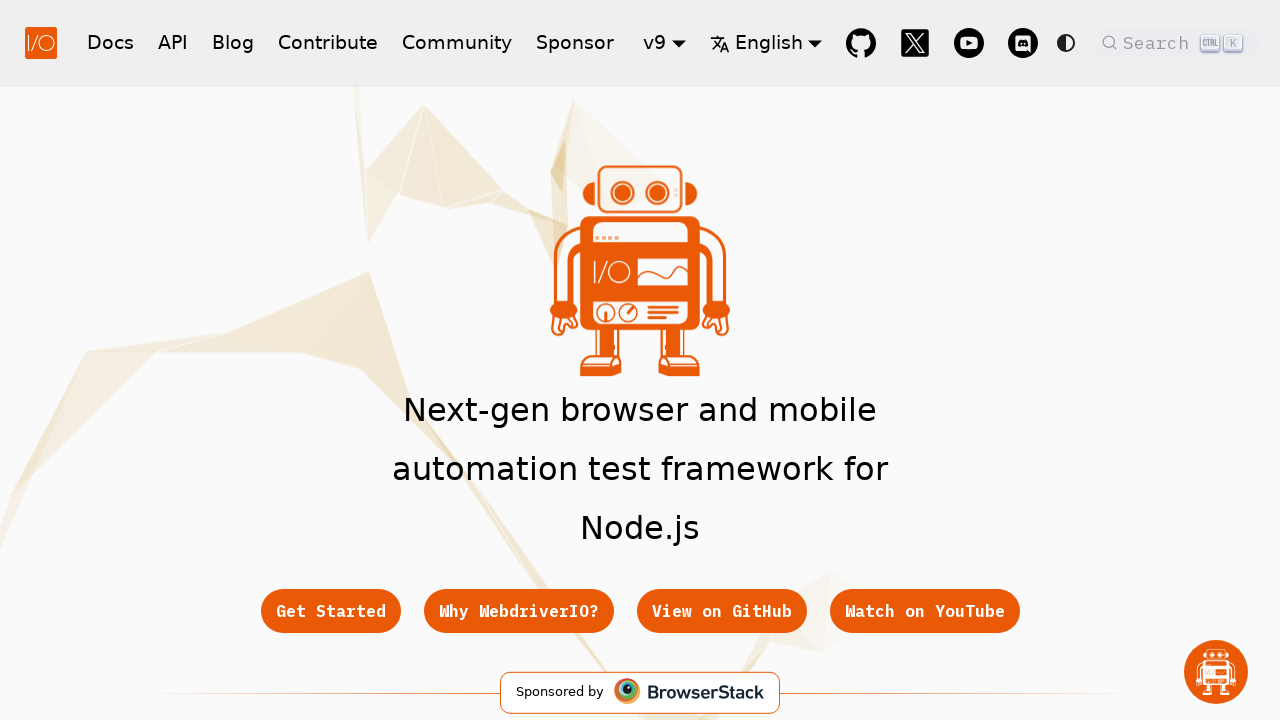